Tests browser forward navigation after going back from the plates catalog page

Starting URL: https://yantrakeramika.ru/

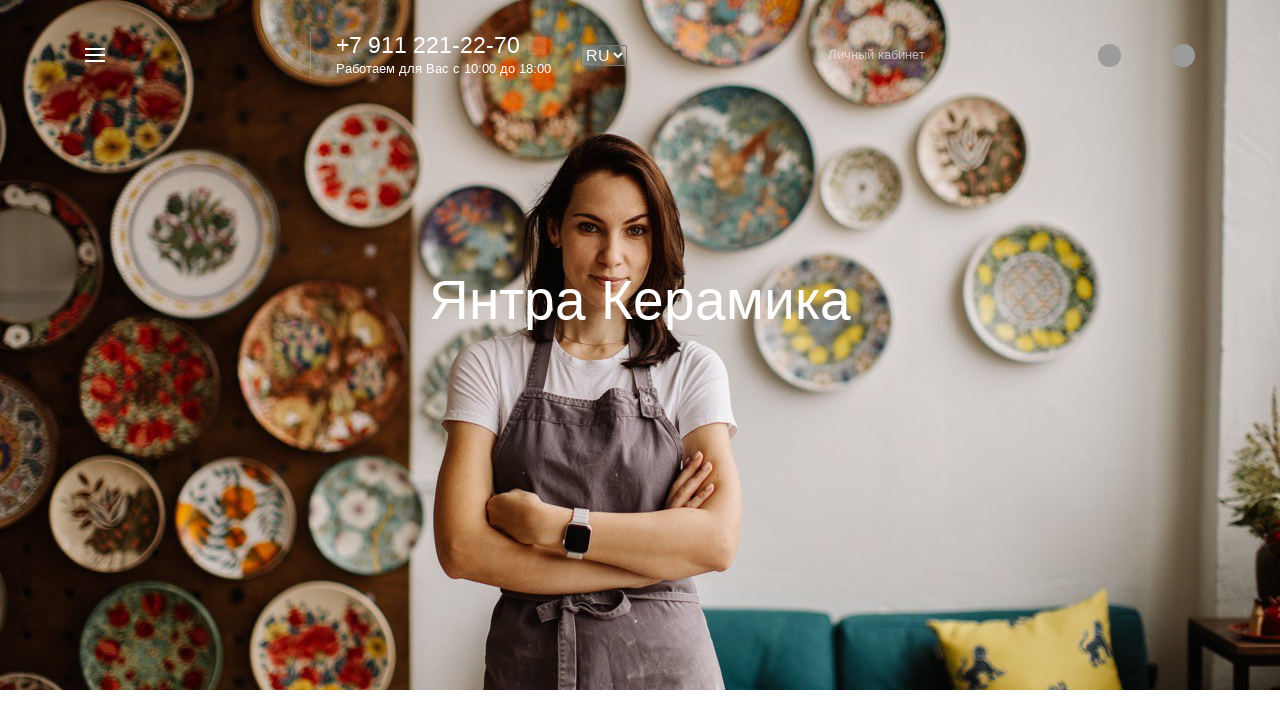

Navigated to plates catalog page at https://yantrakeramika.ru/catalog/Tarelki/
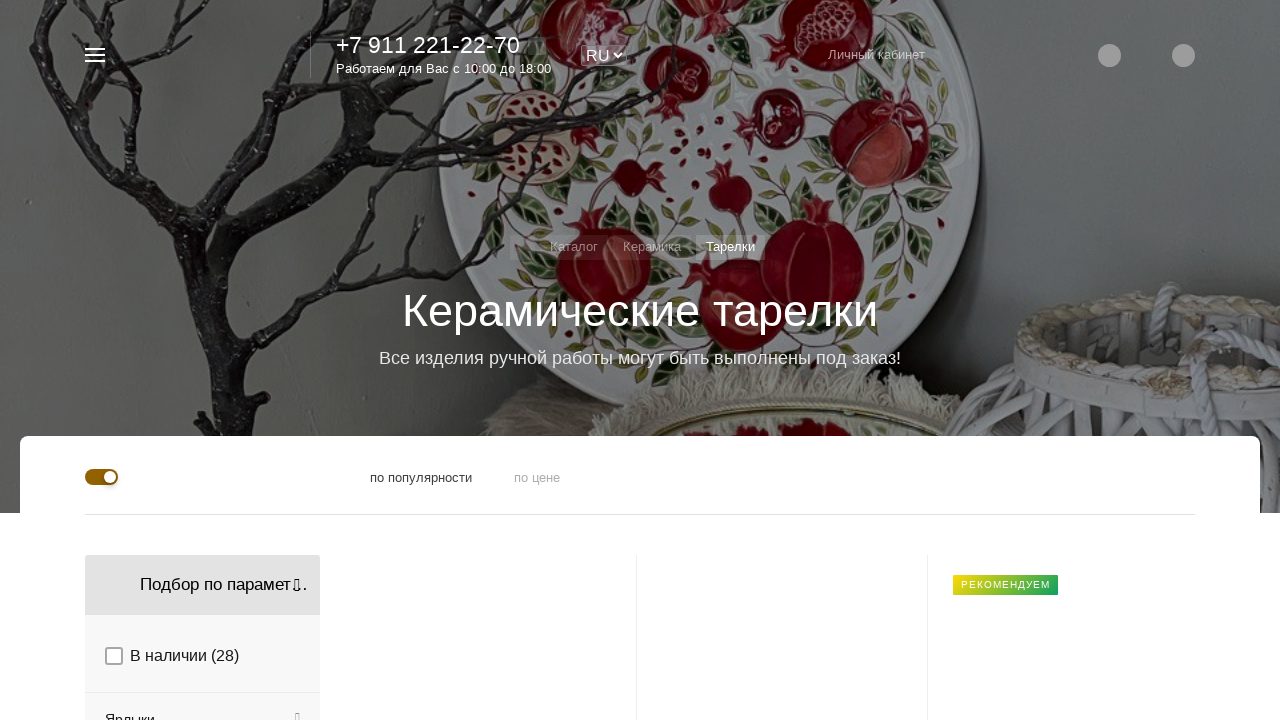

Navigated back from plates catalog page
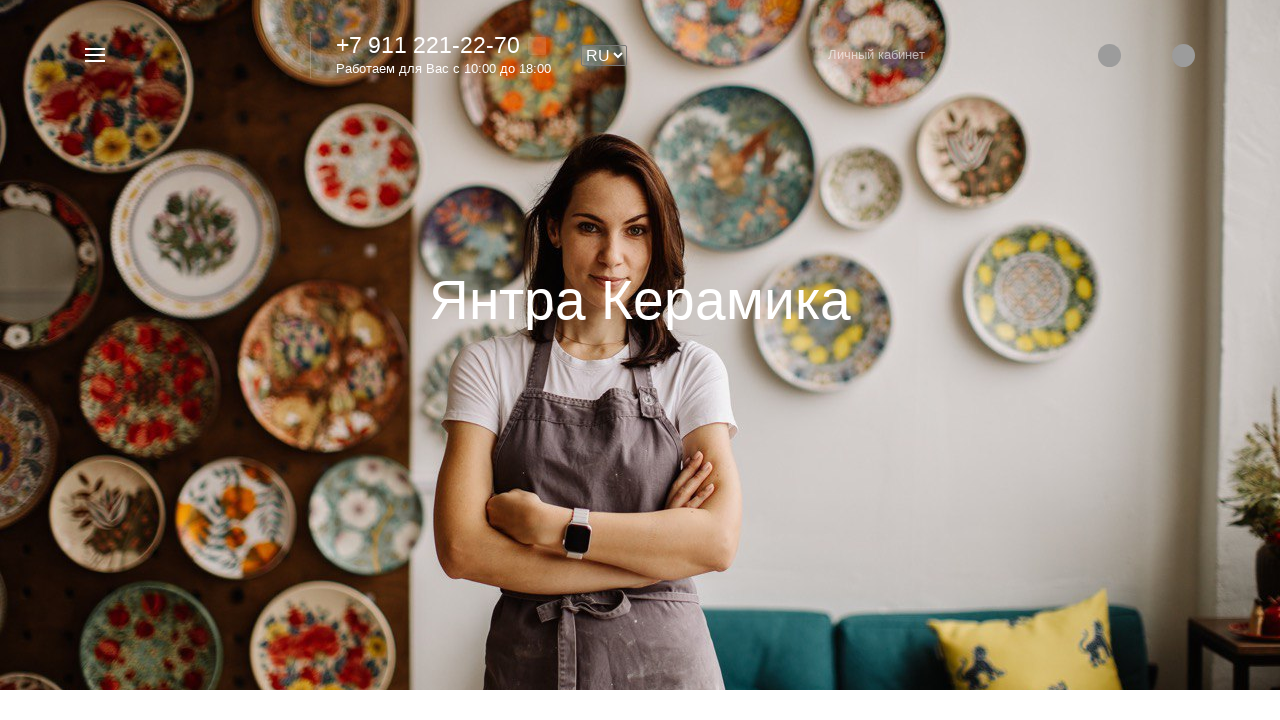

Navigated forward to plates catalog page
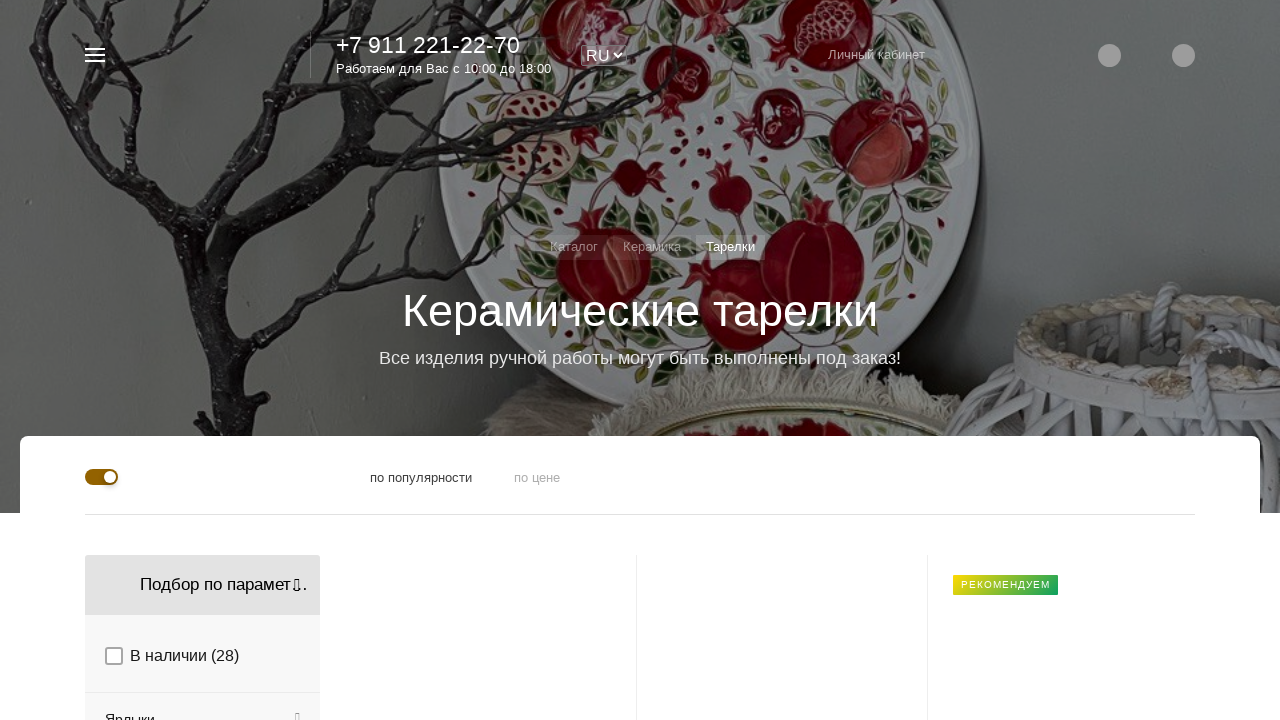

Verified current URL matches plates catalog page URL
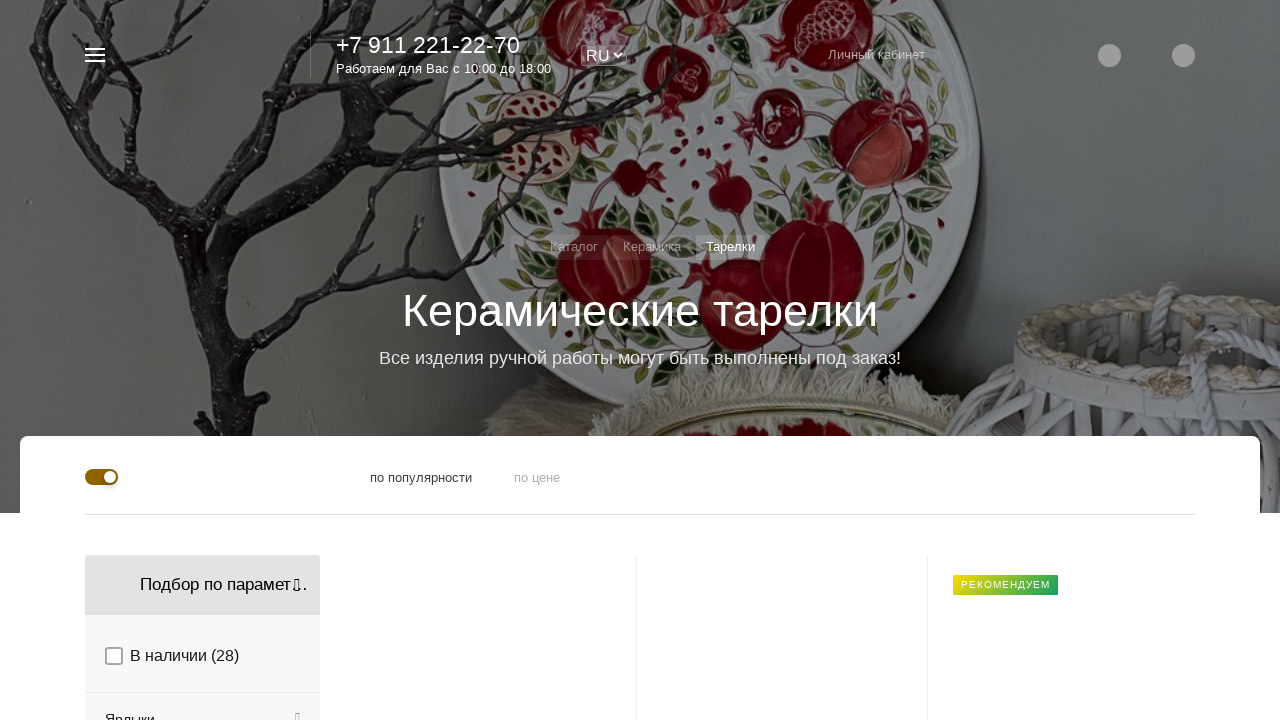

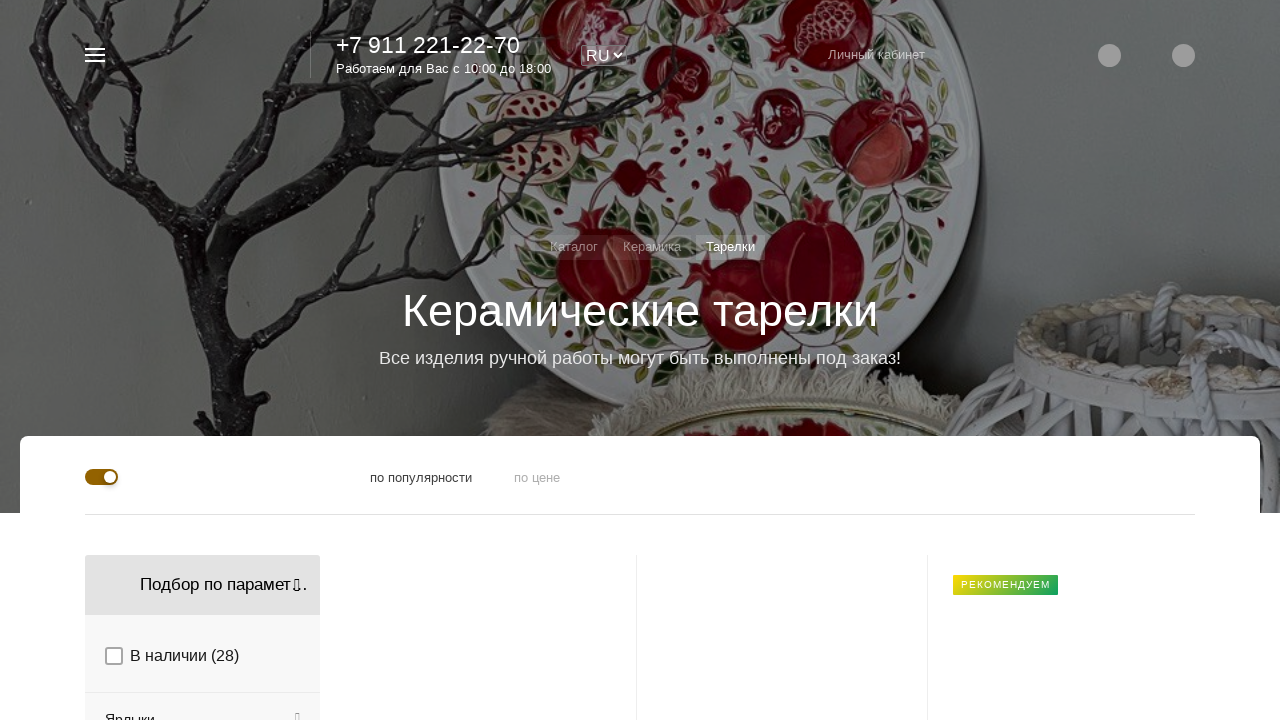